Tests navigation through nested frames by clicking on Nested Frames link, switching to the top frame, then to the middle frame, and reading content from it

Starting URL: https://the-internet.herokuapp.com/

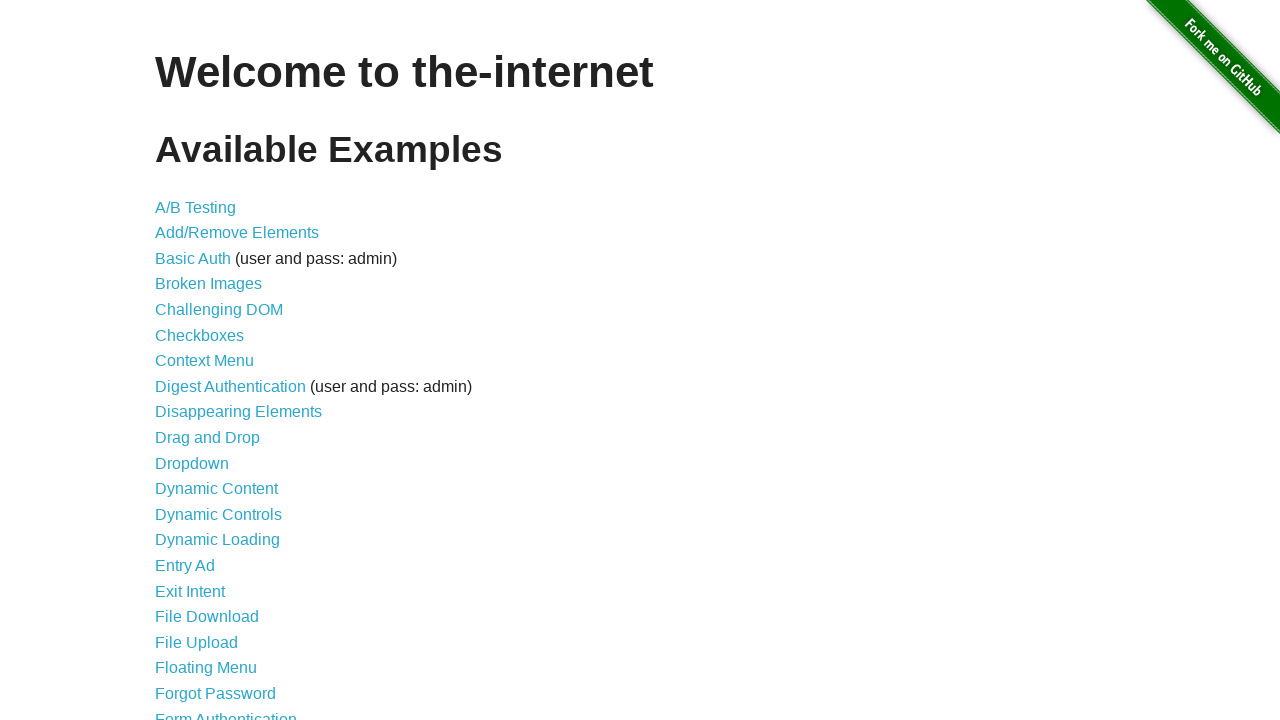

Clicked on Nested Frames link at (210, 395) on xpath=//a[text()='Nested Frames']
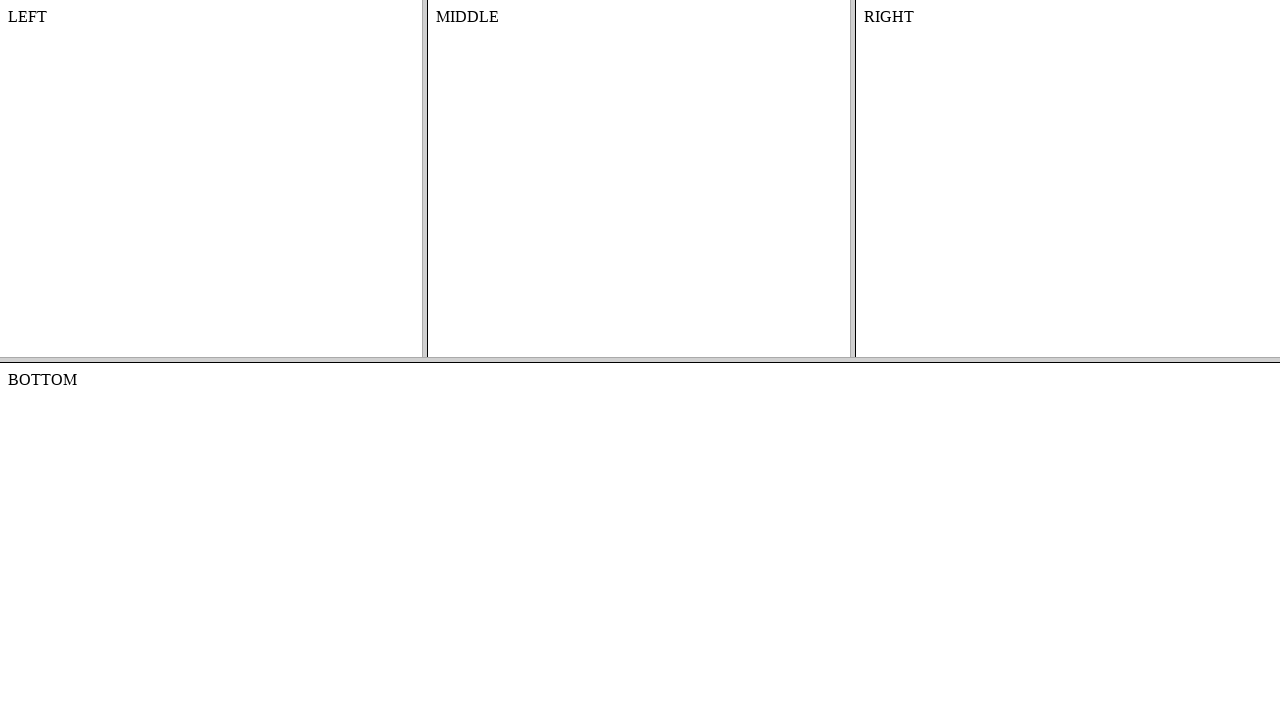

Switched to top frame
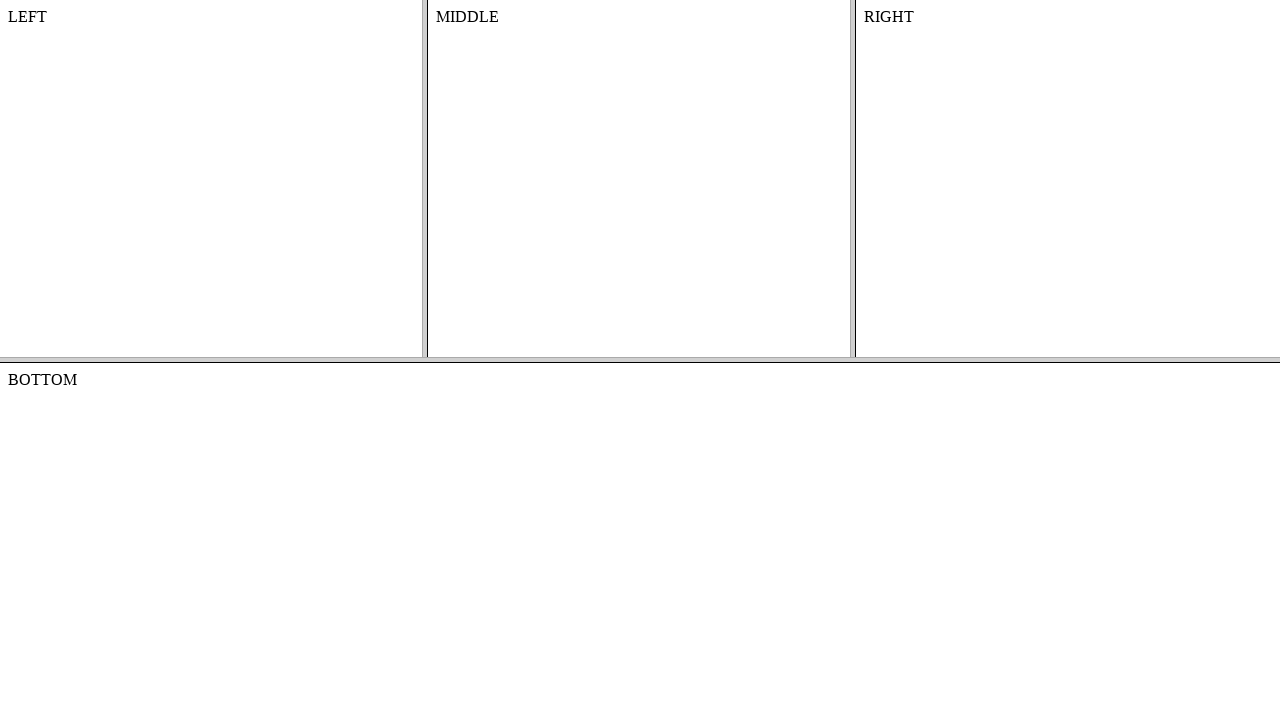

Located middle frame within top frame
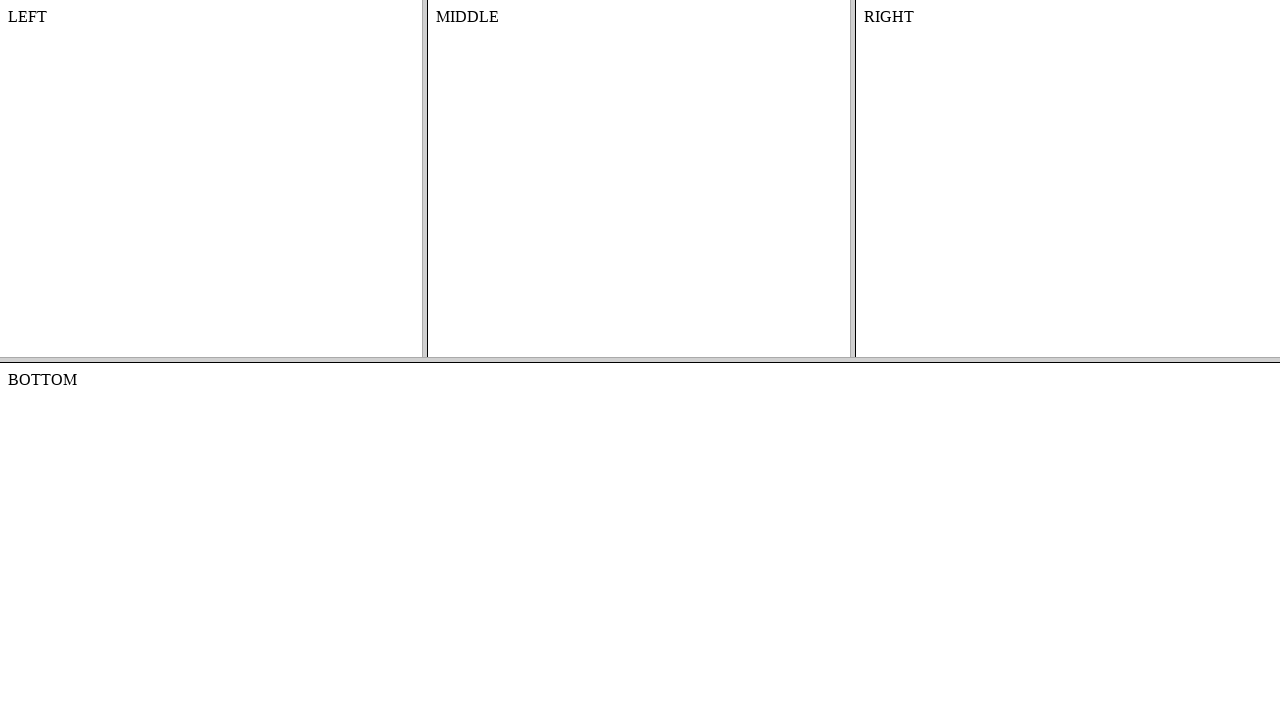

Content element in middle frame is visible
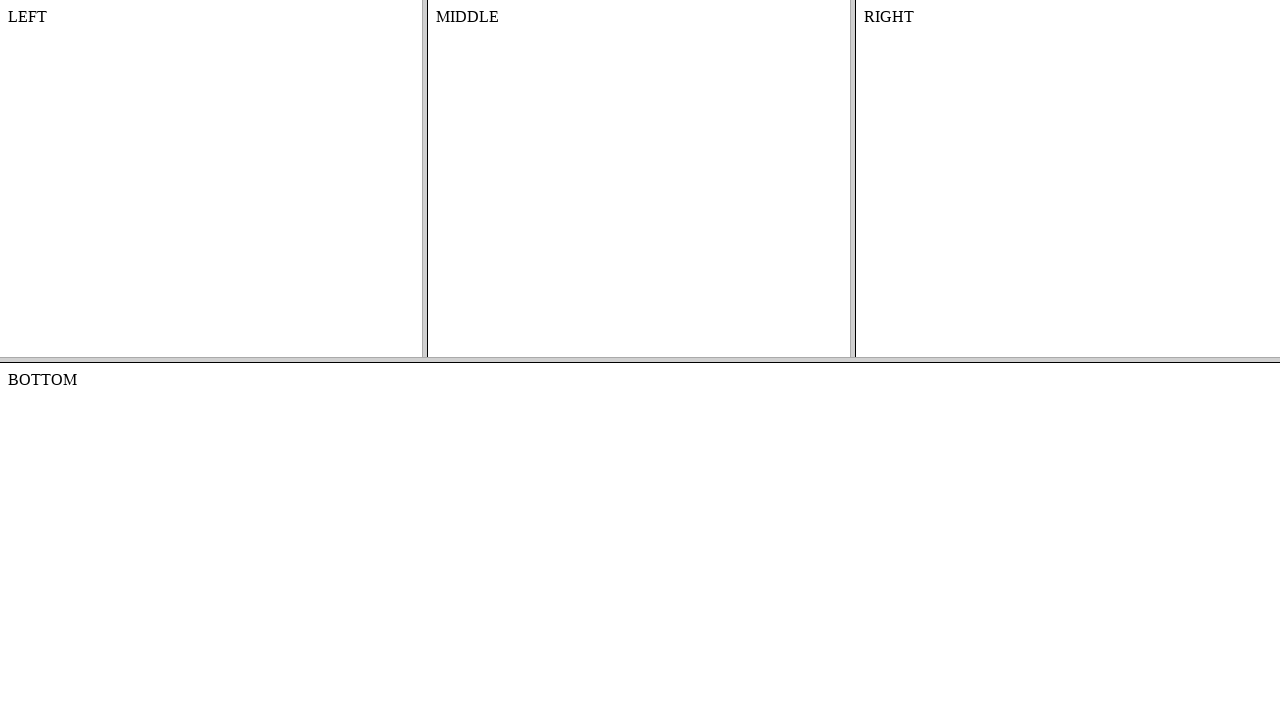

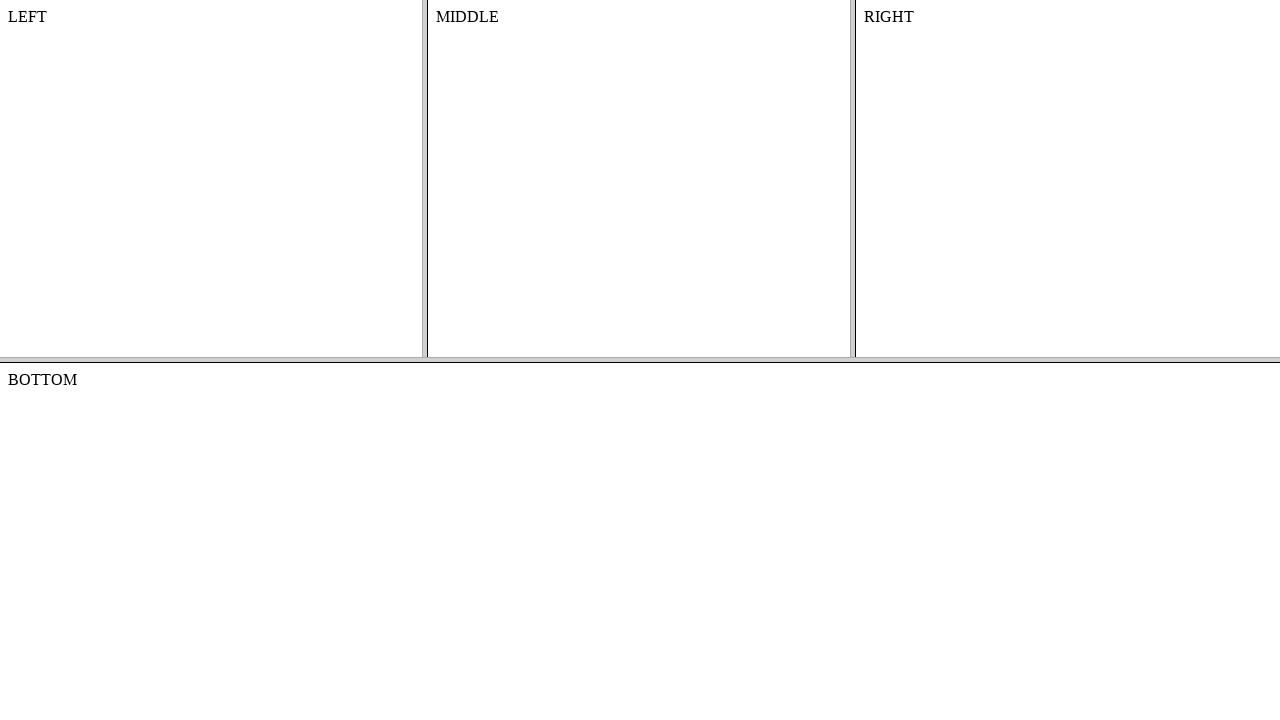